Tests keyboard press functionality by navigating to the Key Presses page and verifying that pressing various keys (A, B, Backspace, Enter) correctly displays the corresponding key press feedback.

Starting URL: https://the-internet.herokuapp.com/

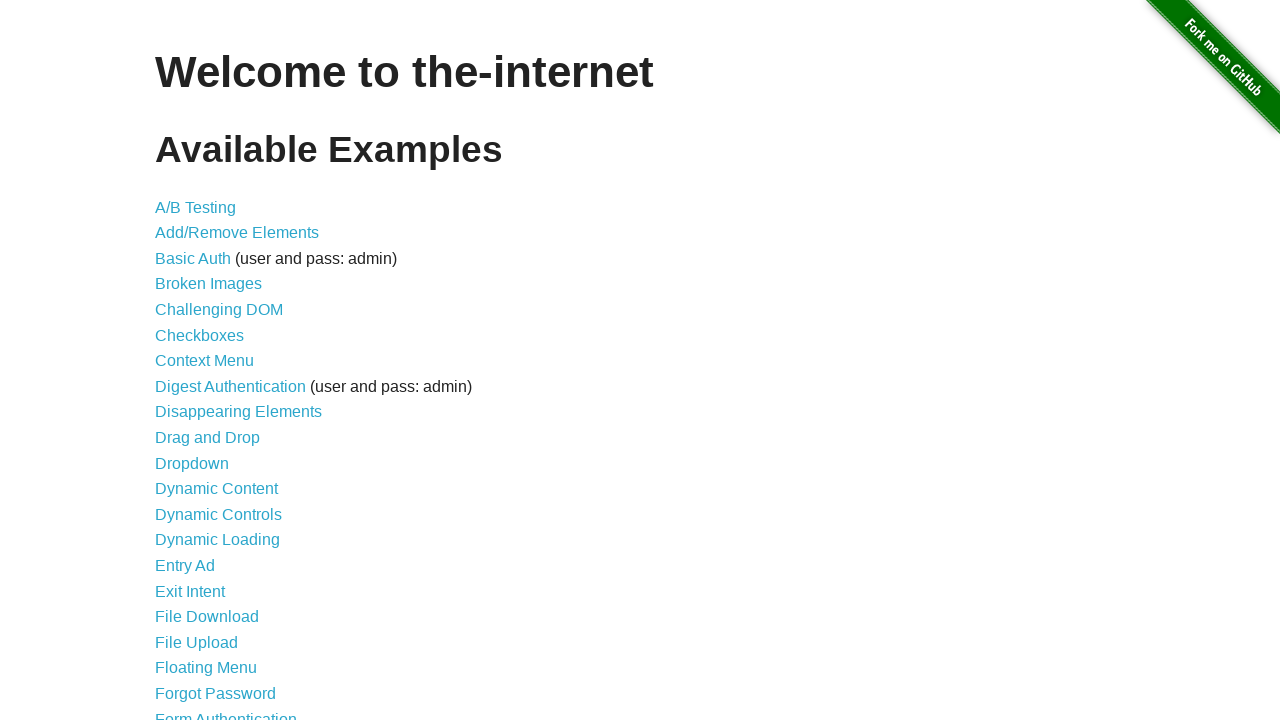

Clicked on Key Presses link to navigate to the Key Presses page at (200, 360) on internal:role=link[name="Key Presses"i]
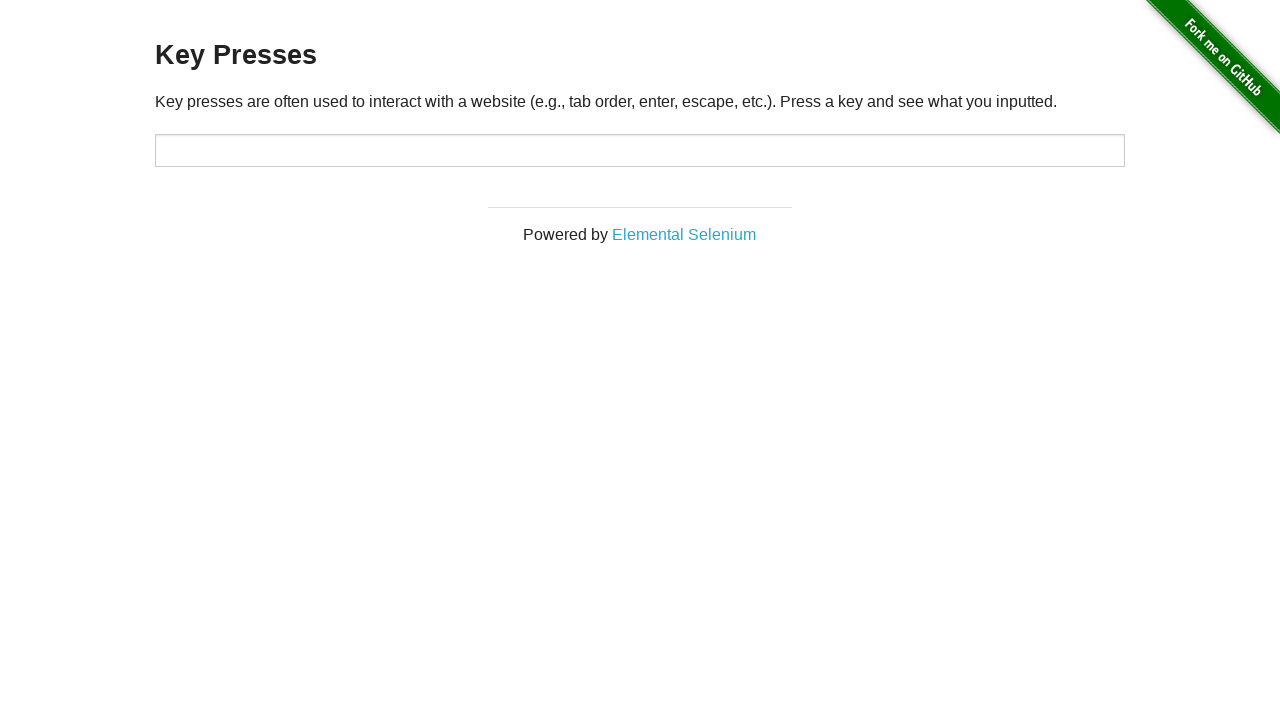

Clicked on Key Presses heading to verify page loaded at (640, 56) on internal:role=heading[name="Key Presses"i]
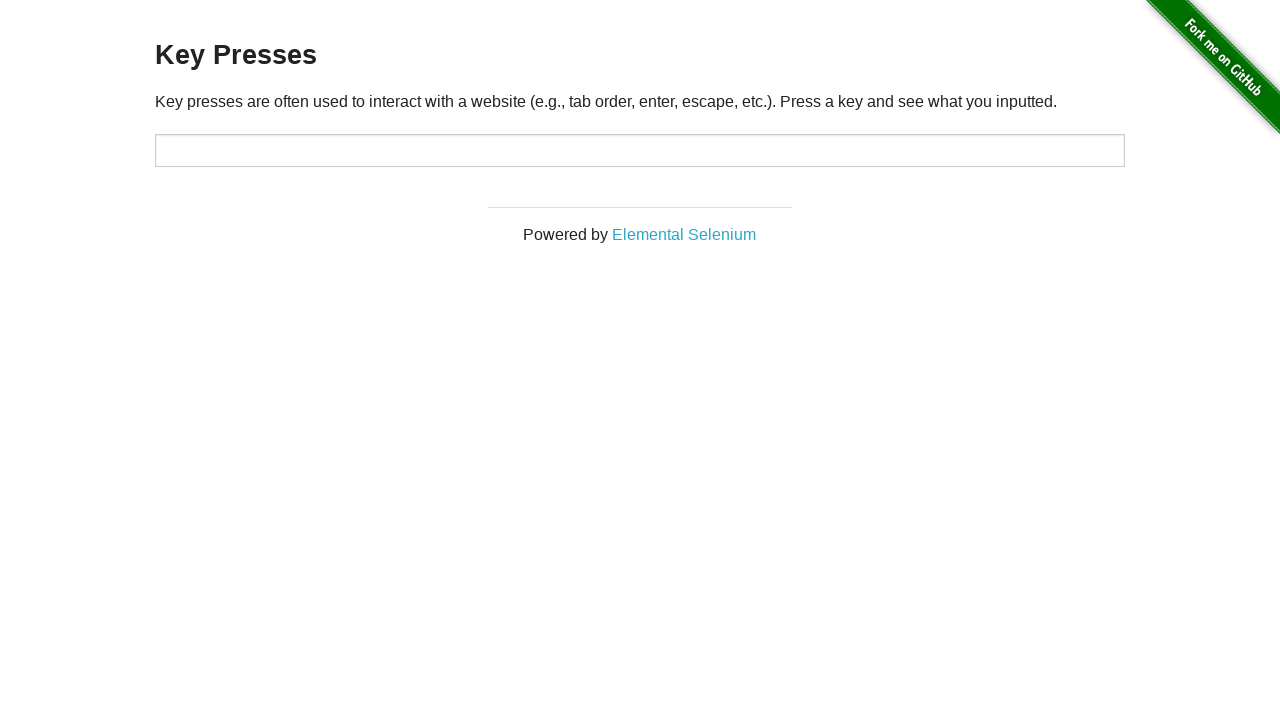

Clicked on the description text at (640, 101) on internal:text="Key presses are often used to"i
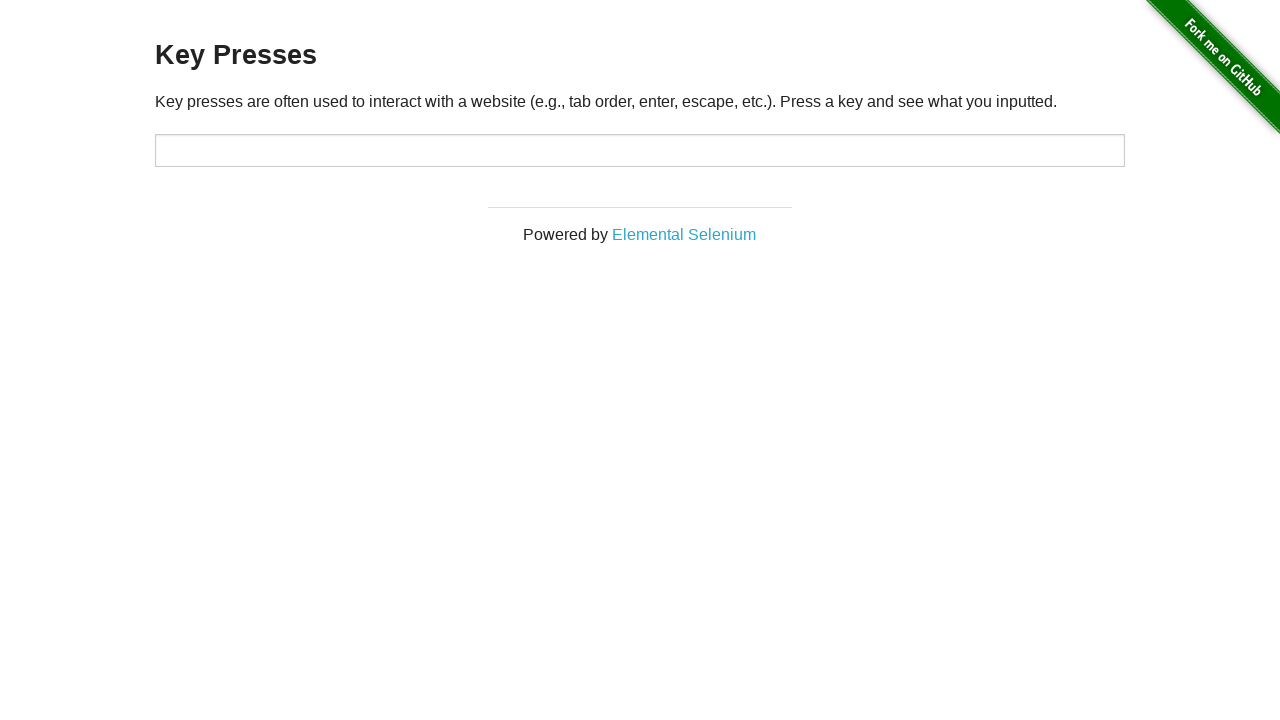

Clicked on the target input field to focus it at (640, 150) on #target
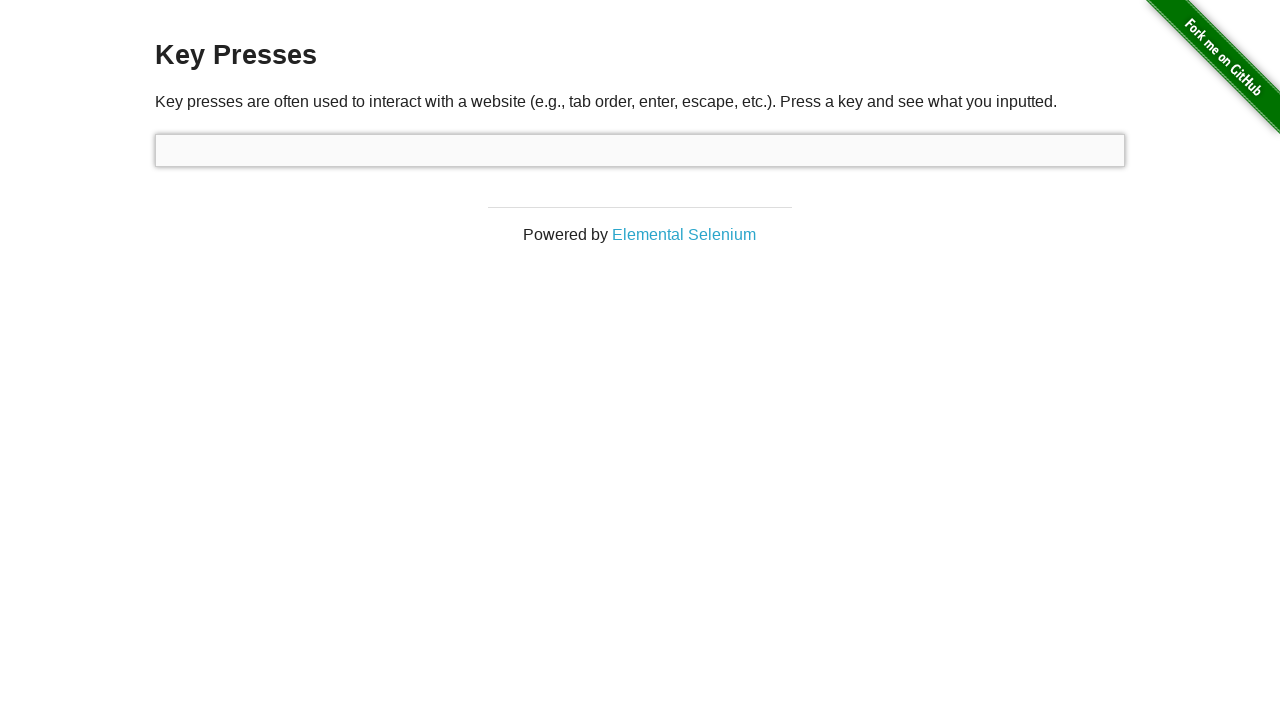

Pressed 'A' key
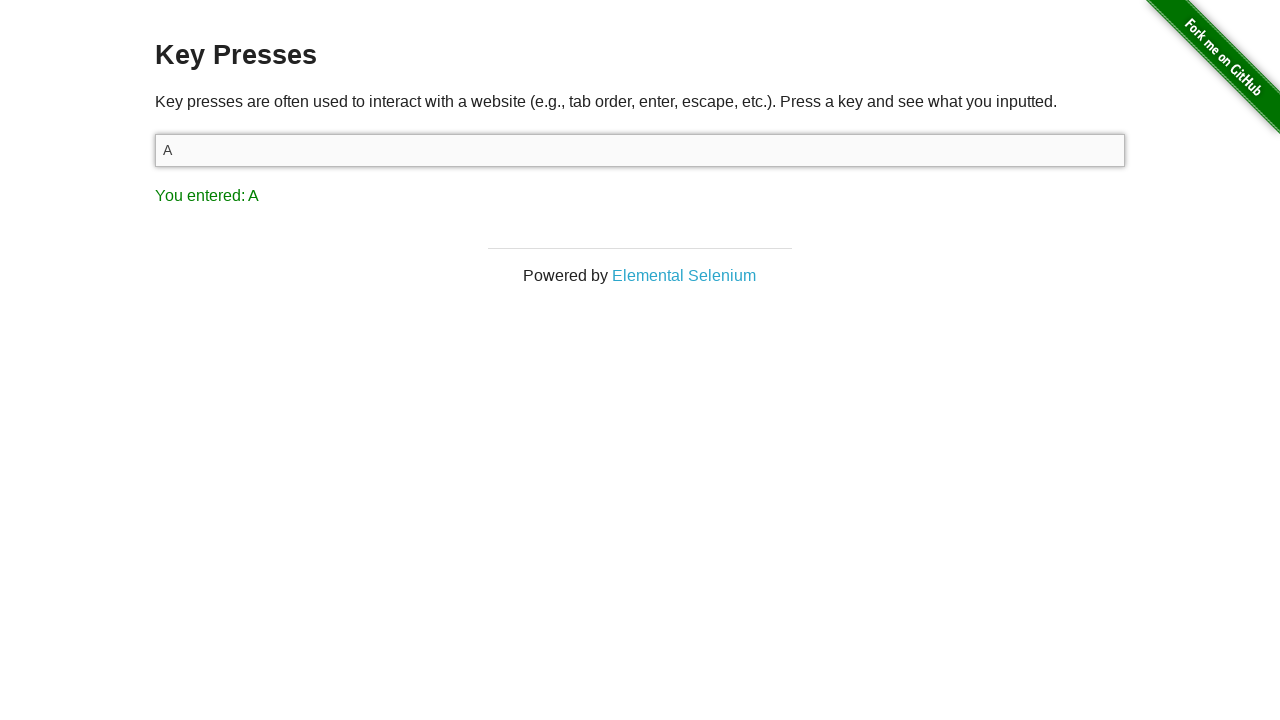

Verified that 'You entered: A' feedback is displayed
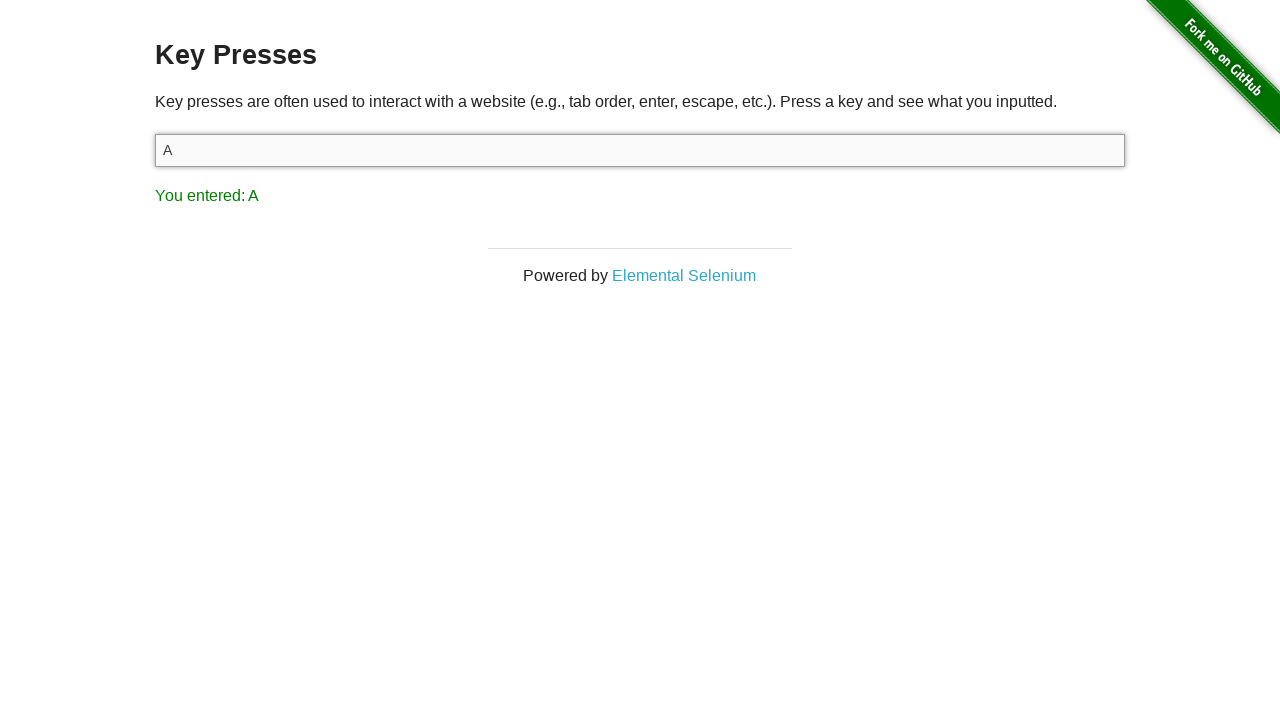

Pressed 'B' key
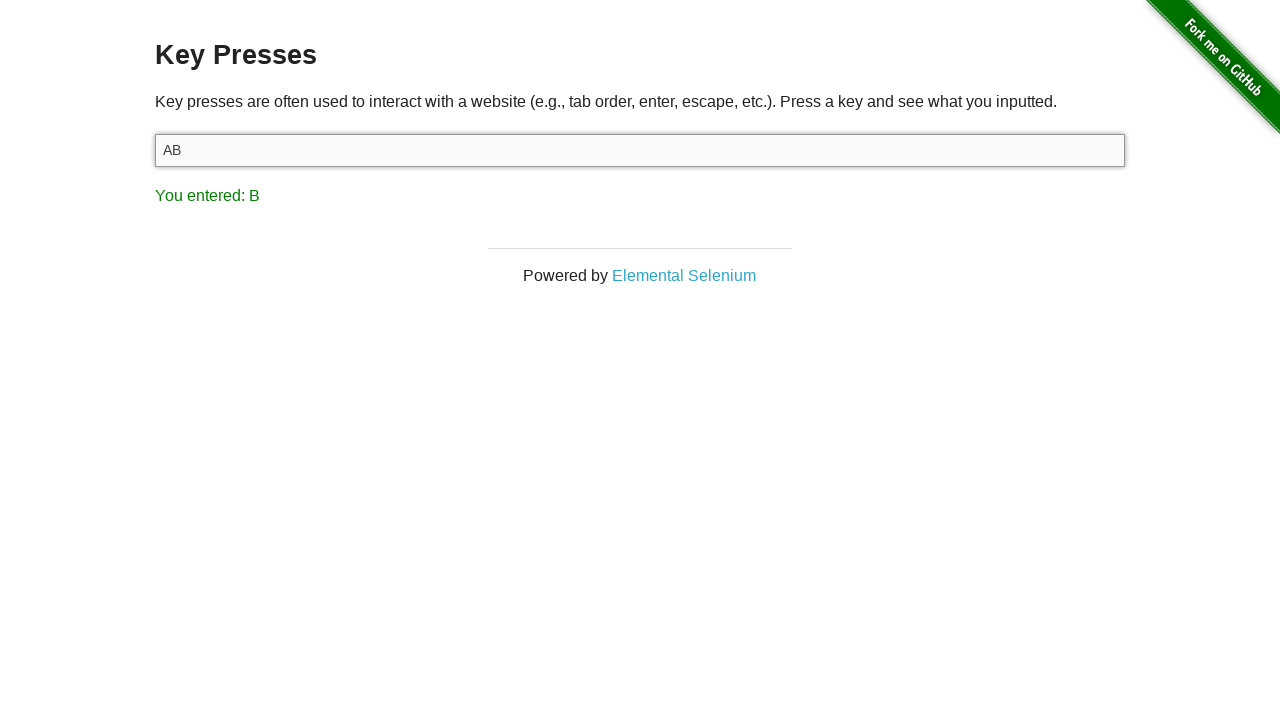

Verified that 'You entered: B' feedback is displayed and clicked it at (640, 195) on internal:text="You entered: B"i
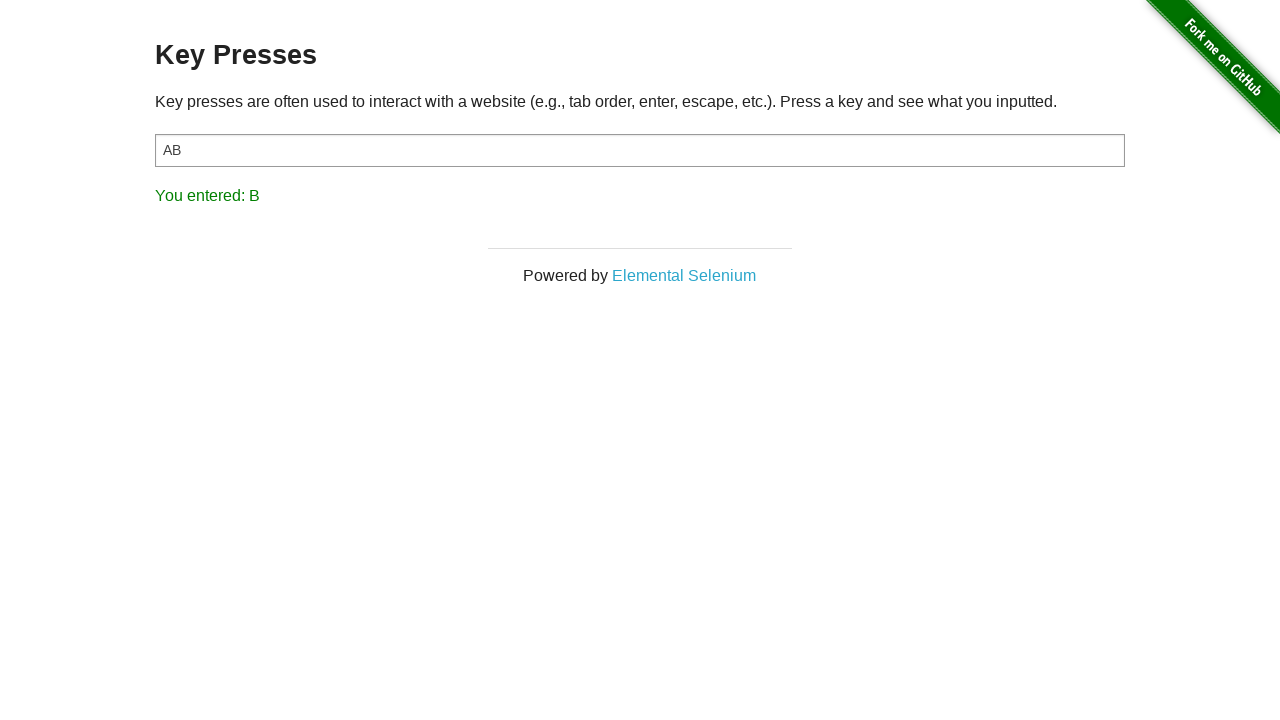

Pressed Backspace key
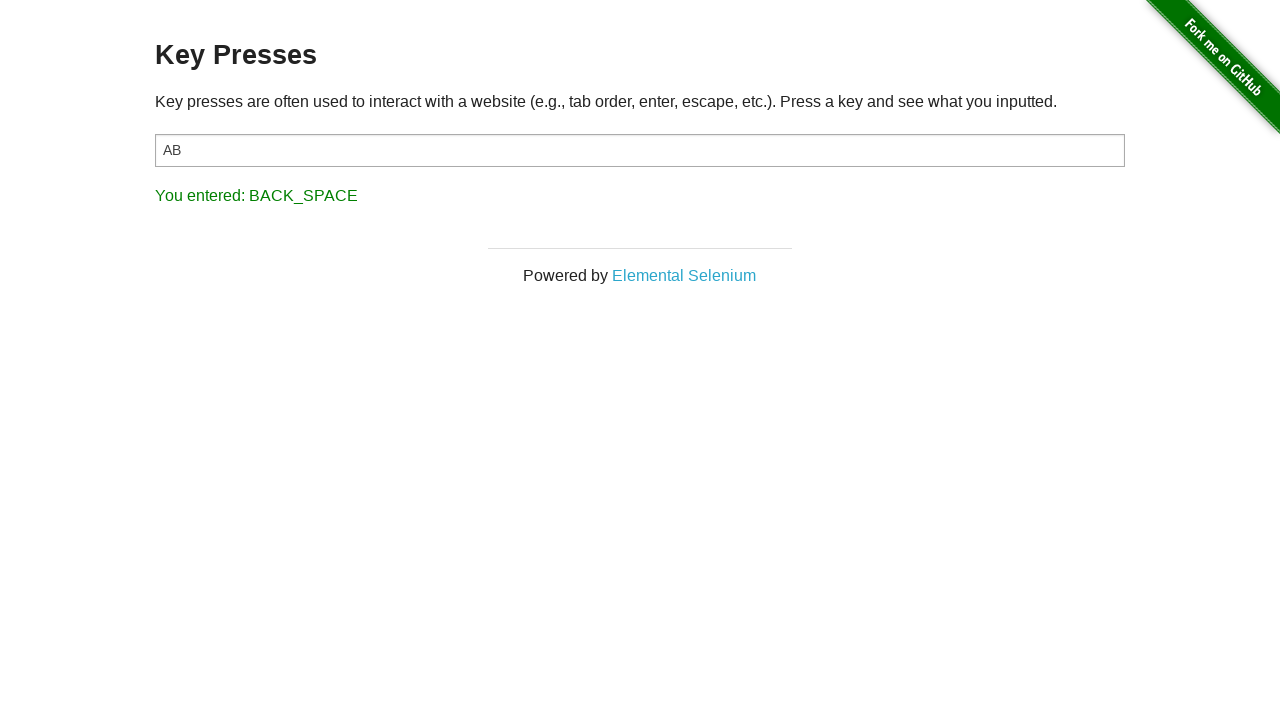

Verified that 'You entered: BACK_SPACE' feedback is displayed and clicked it at (640, 195) on internal:text="You entered: BACK_SPACE"i
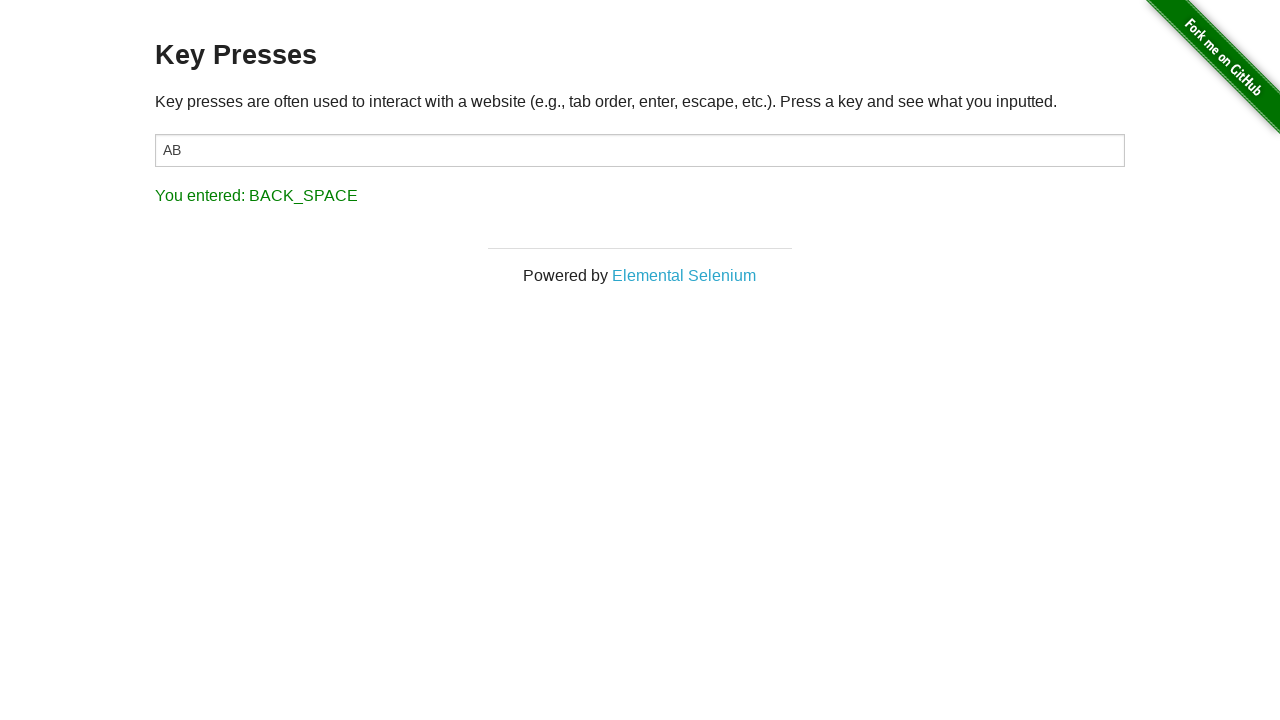

Pressed Enter key
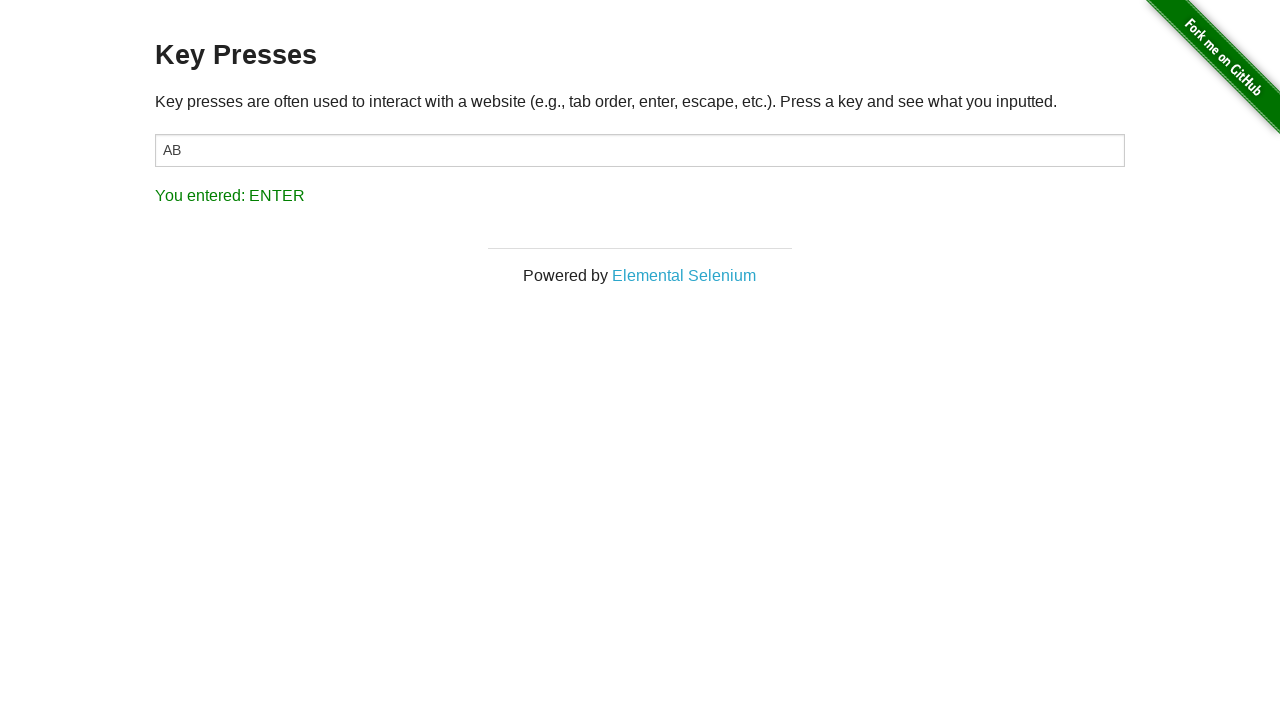

Verified that 'You entered: ENTER' feedback is displayed and clicked it at (640, 195) on internal:text="You entered: ENTER"i
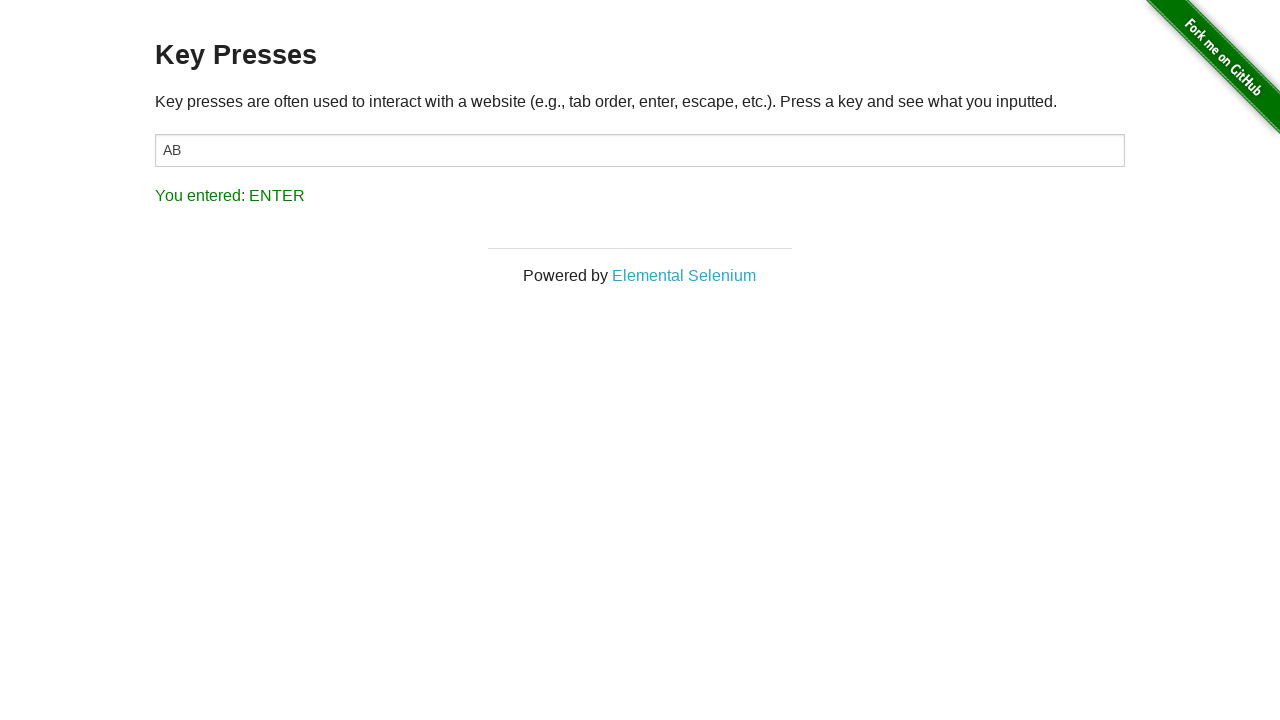

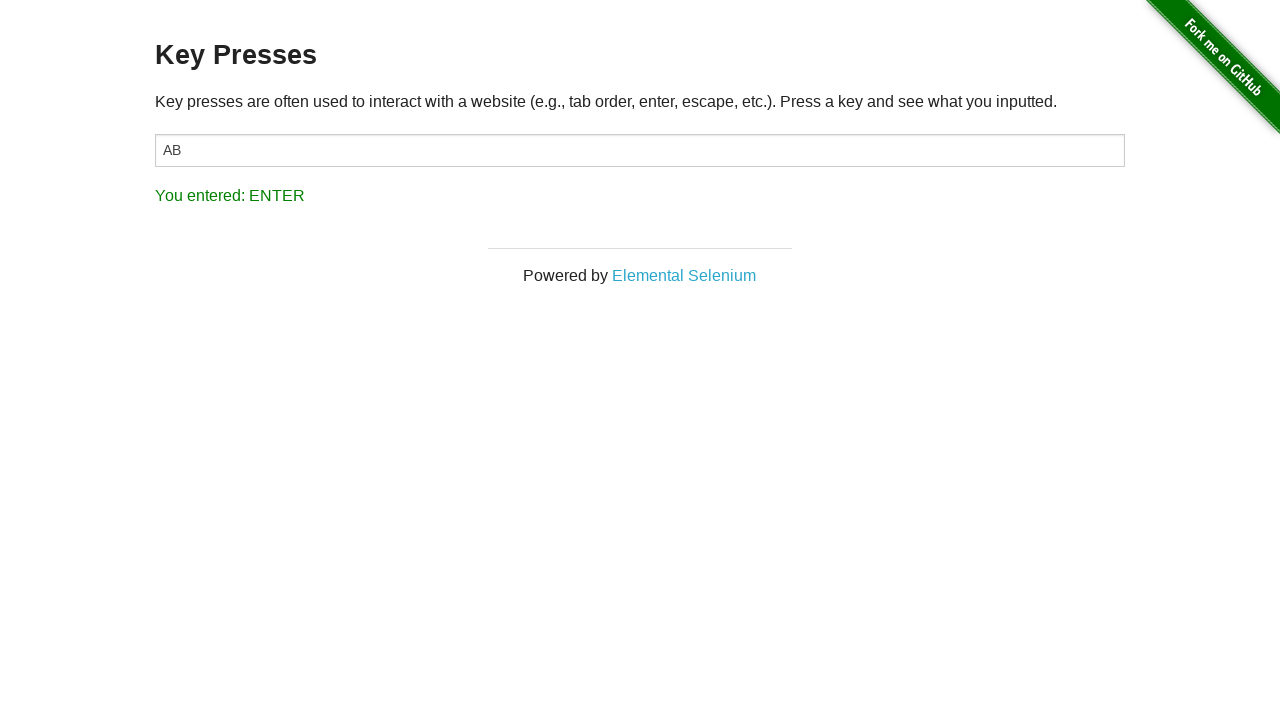